Tests adding a todo item by typing in the input field and pressing Enter, then verifies the item appears in the list

Starting URL: https://eaglejohan.github.io/Todo-list/#

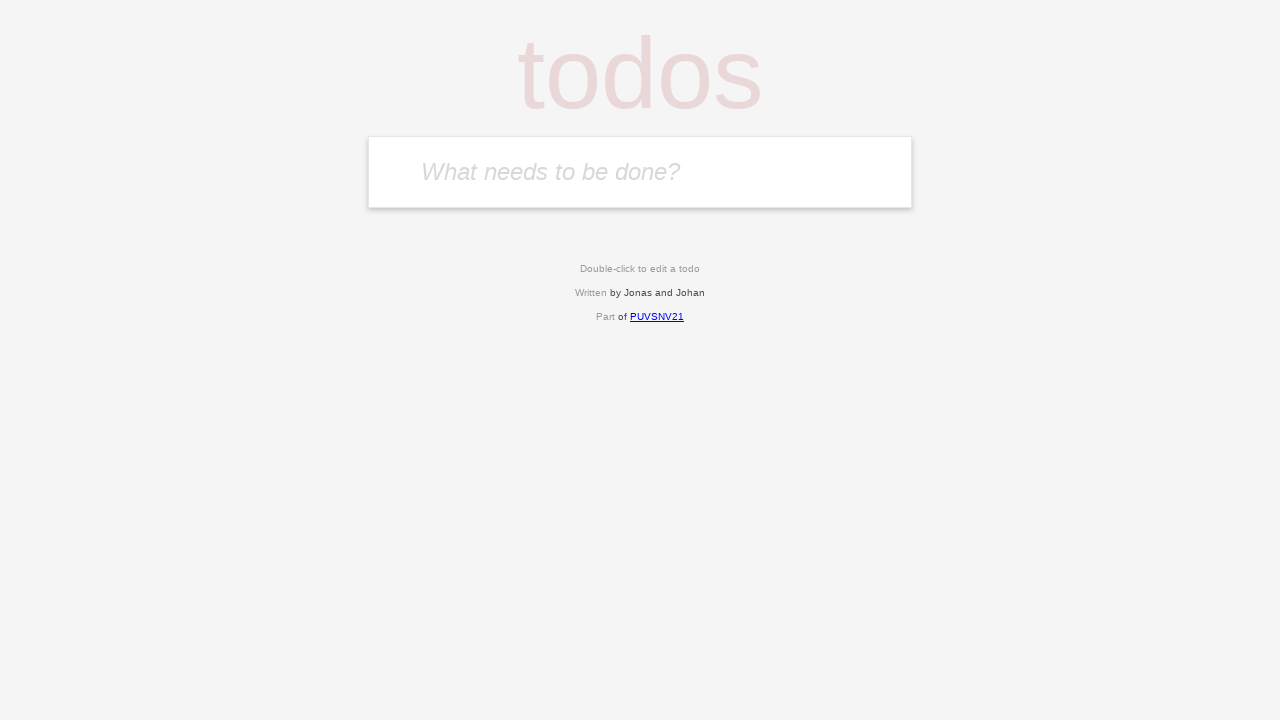

Navigated to Todo list application
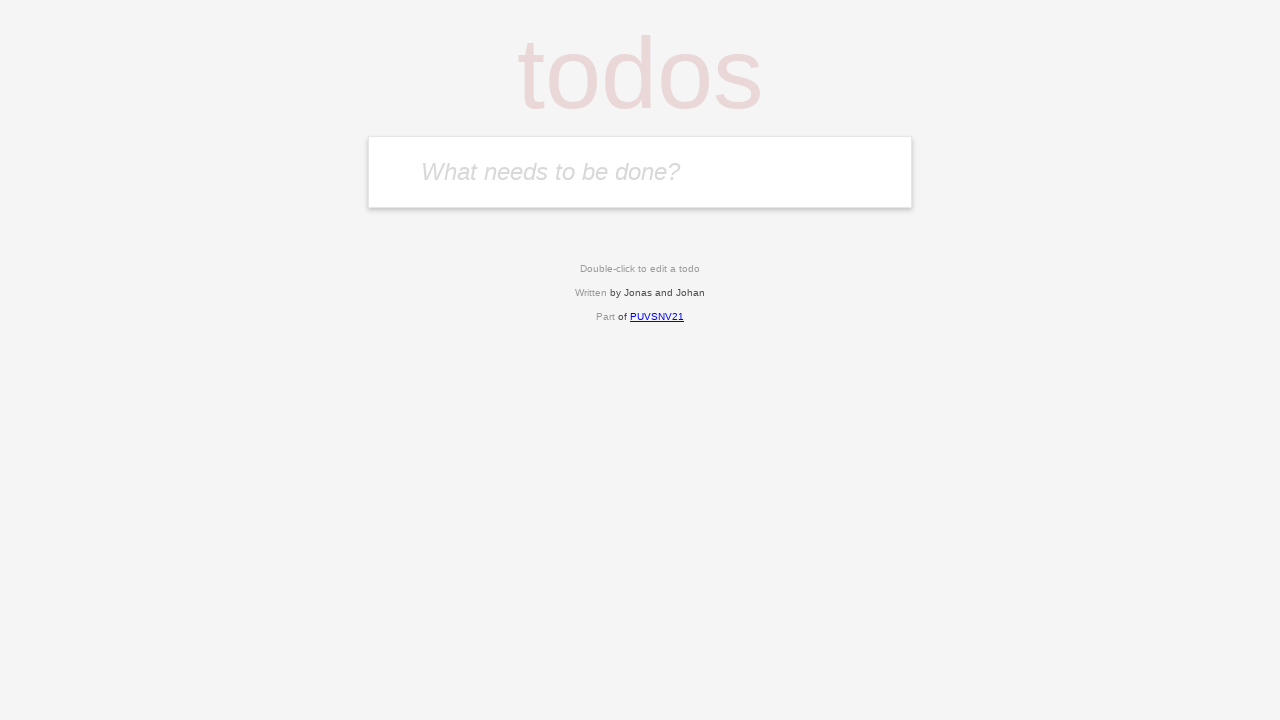

Filled input field with 'Test one' on #input-todo
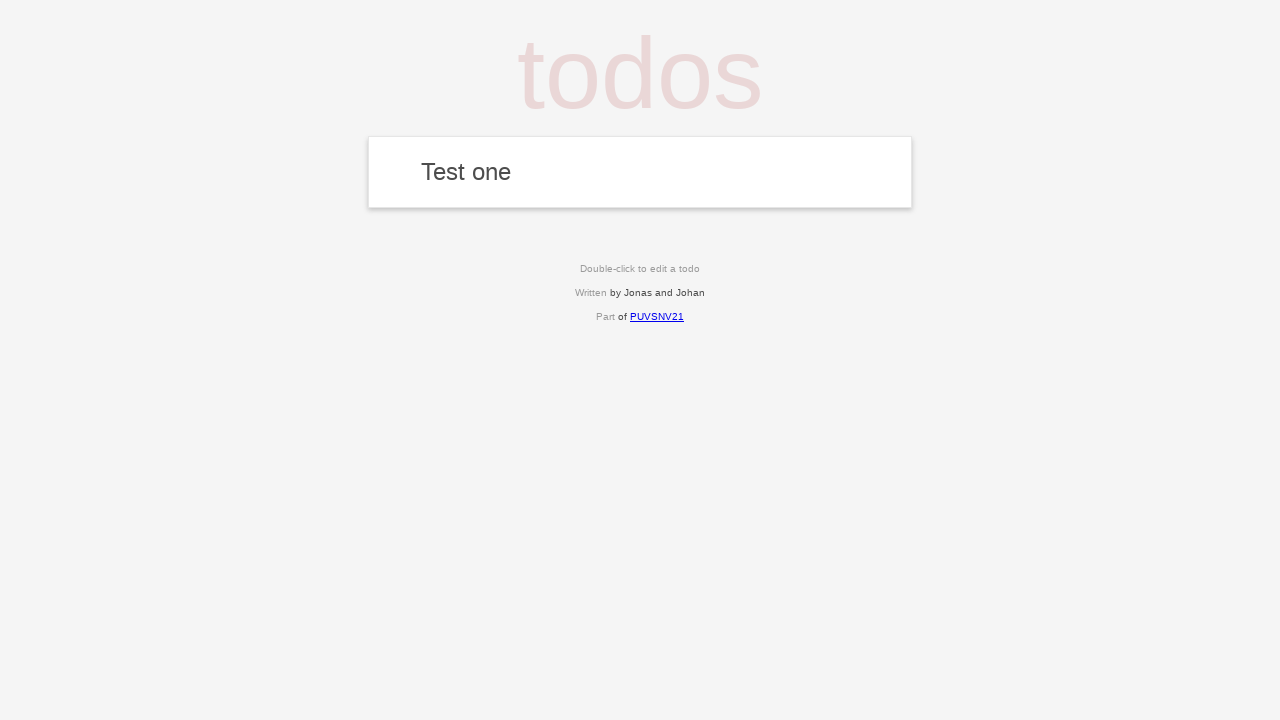

Pressed Enter to add the todo item on #input-todo
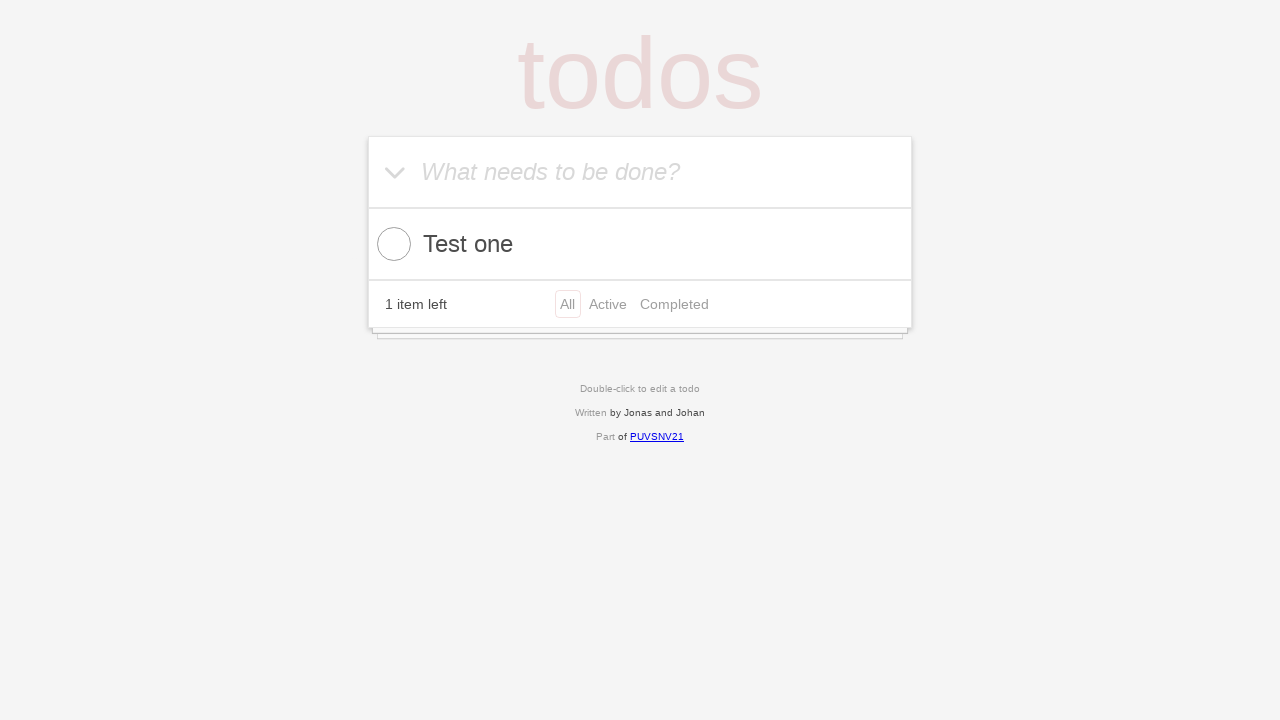

Todo item appeared in the list
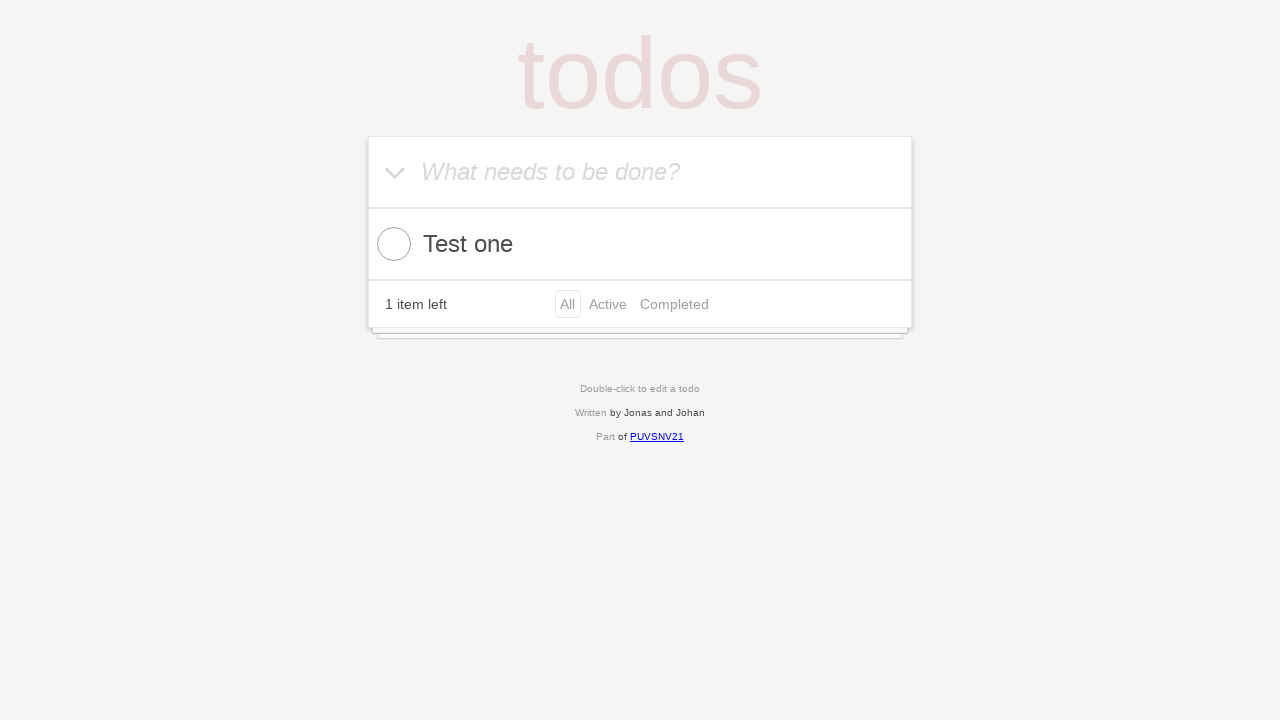

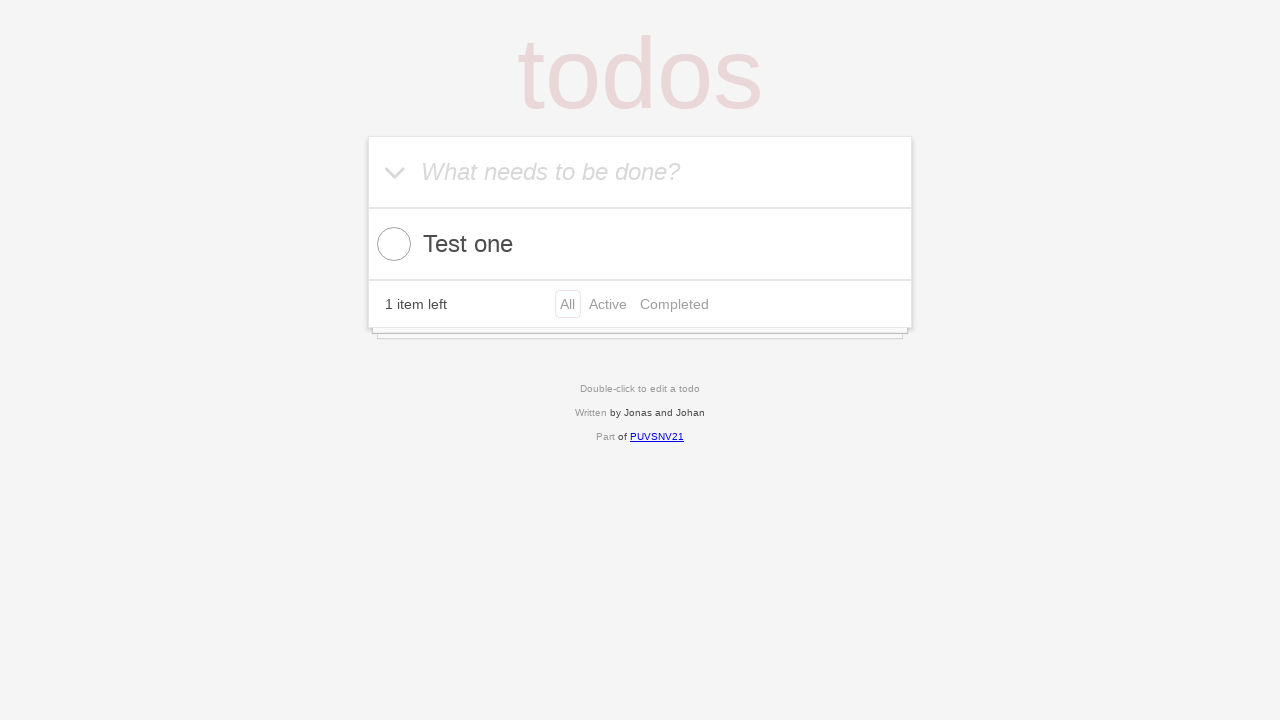